Tests selecting "C++" syntax highlighting option from the dropdown on Pastebin homepage

Starting URL: https://pastebin.com

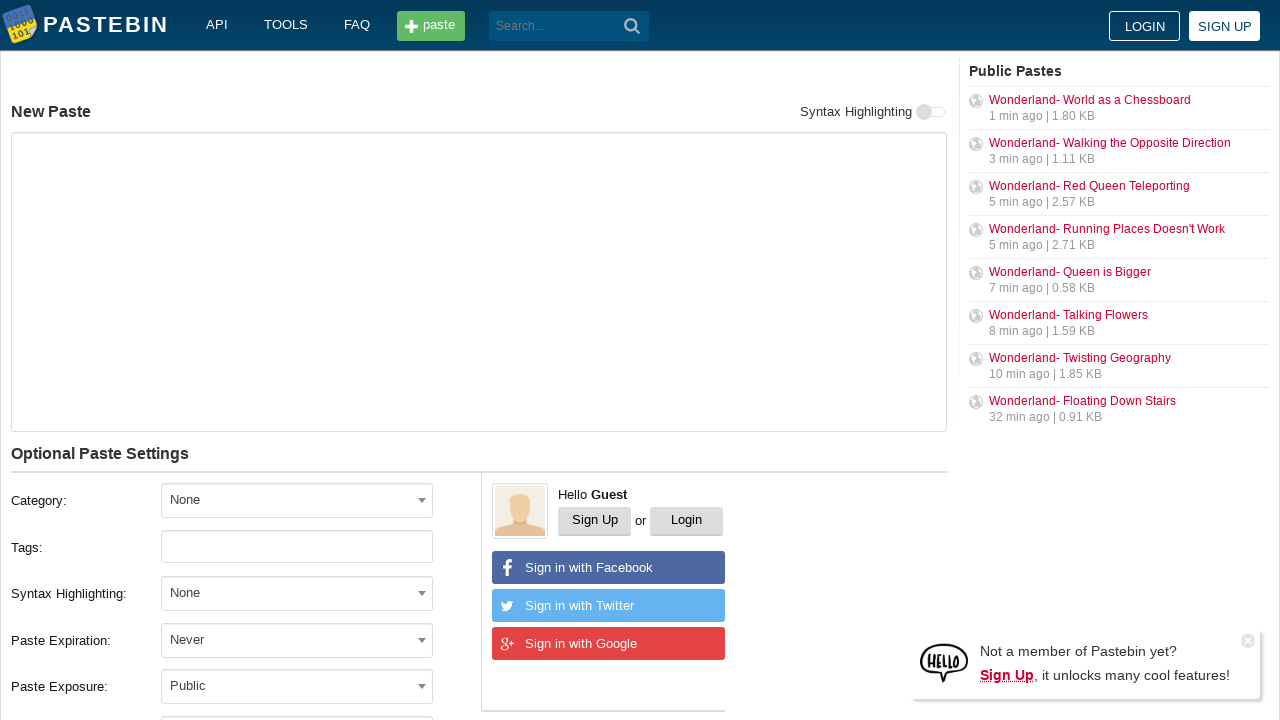

Clicked syntax highlighting dropdown at (297, 593) on xpath=//span[@id='select2-postform-format-container']
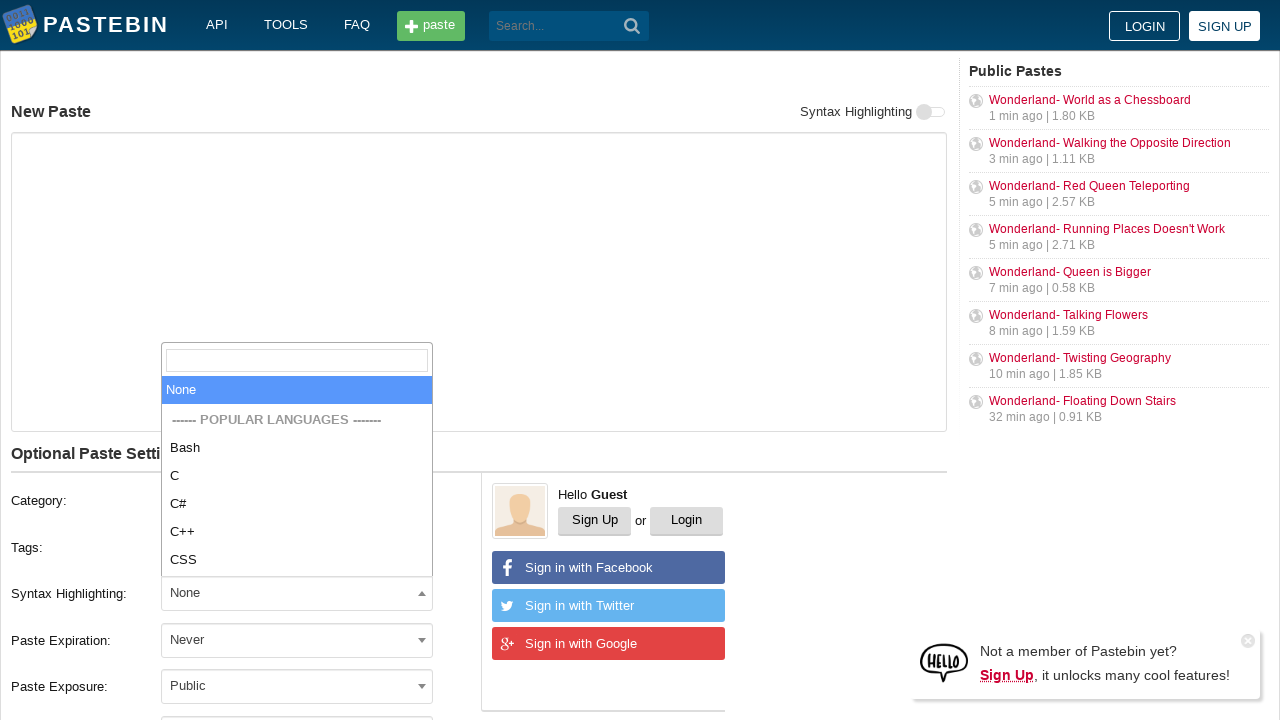

Selected 'C++' option from dropdown at (297, 532) on xpath=//span[@class='select2-results']//li[text()='C++']
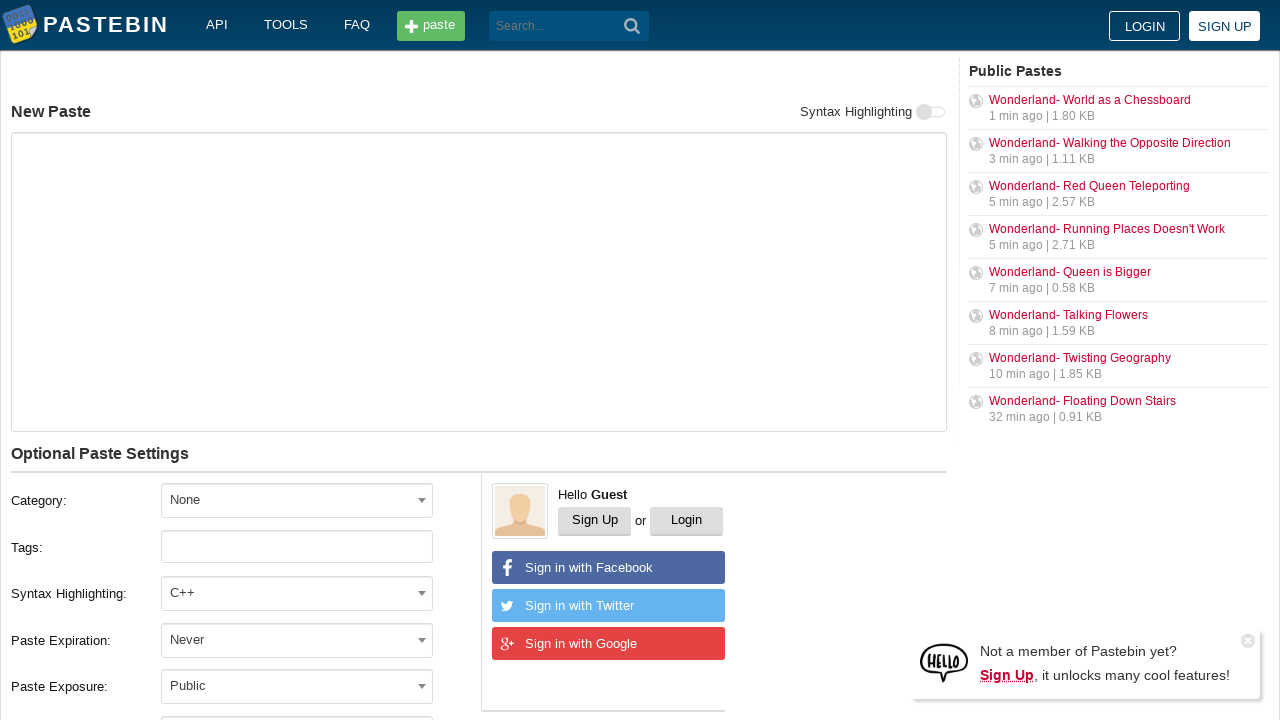

Verified 'C++' syntax highlighting option is selected
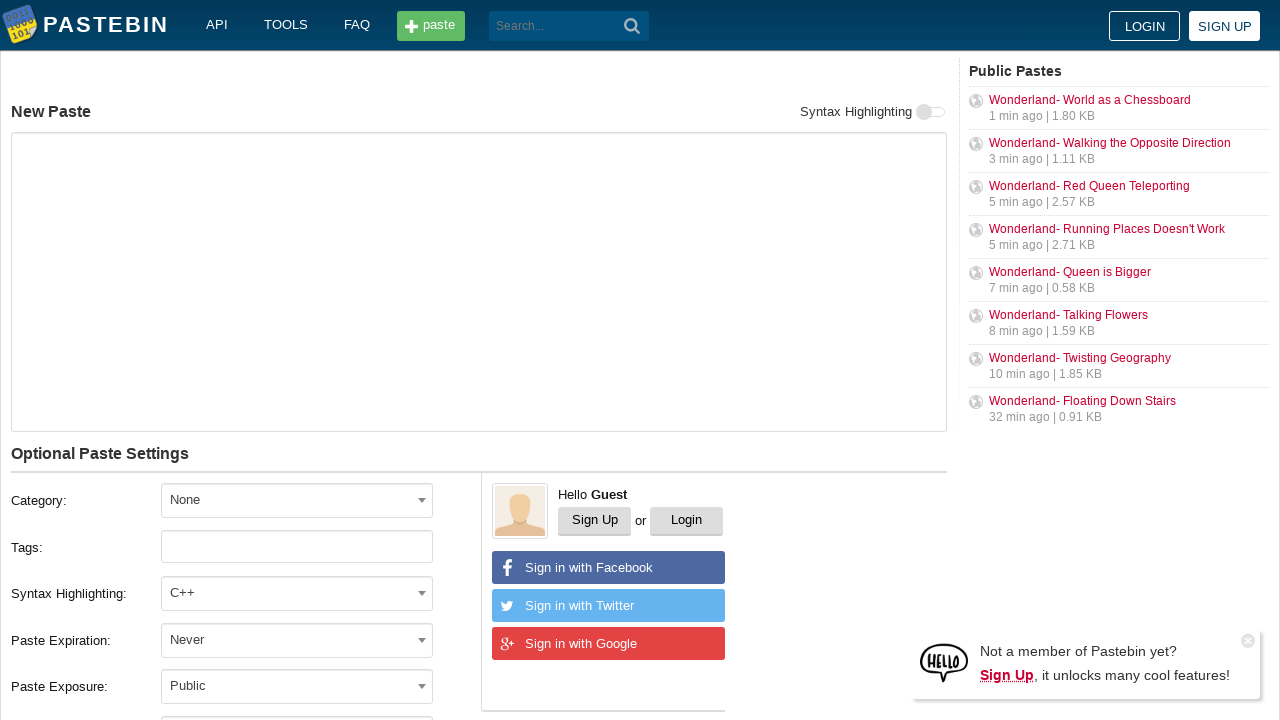

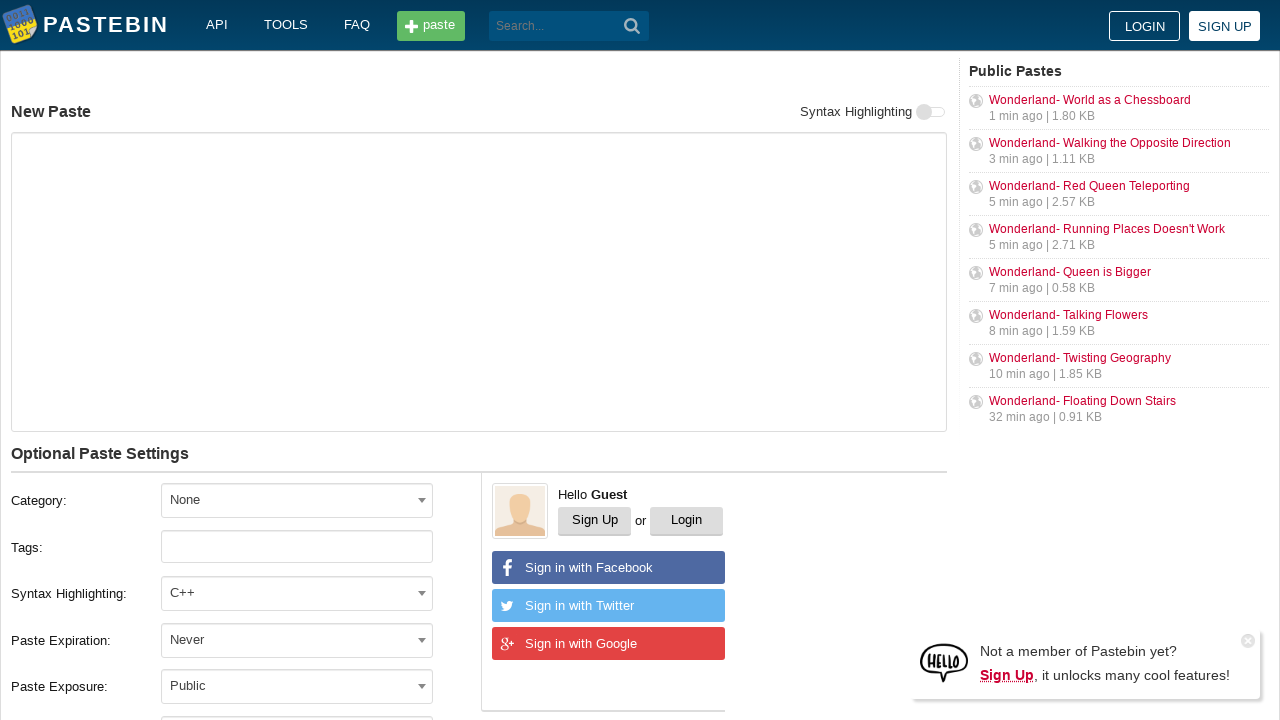